Tests typing text naturally into a textarea field on a course automation page, simulating human-like typing with random delays between characters

Starting URL: https://cursoautomacao.netlify.app

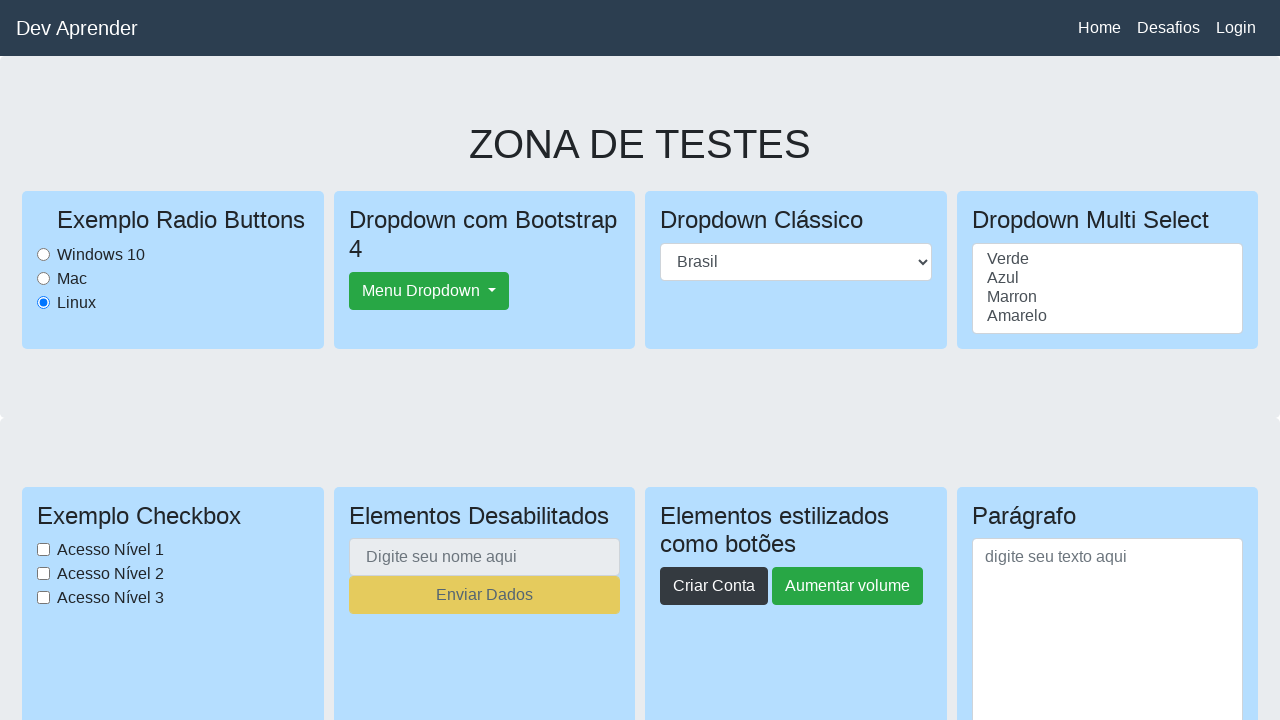

Waited for textarea to be visible
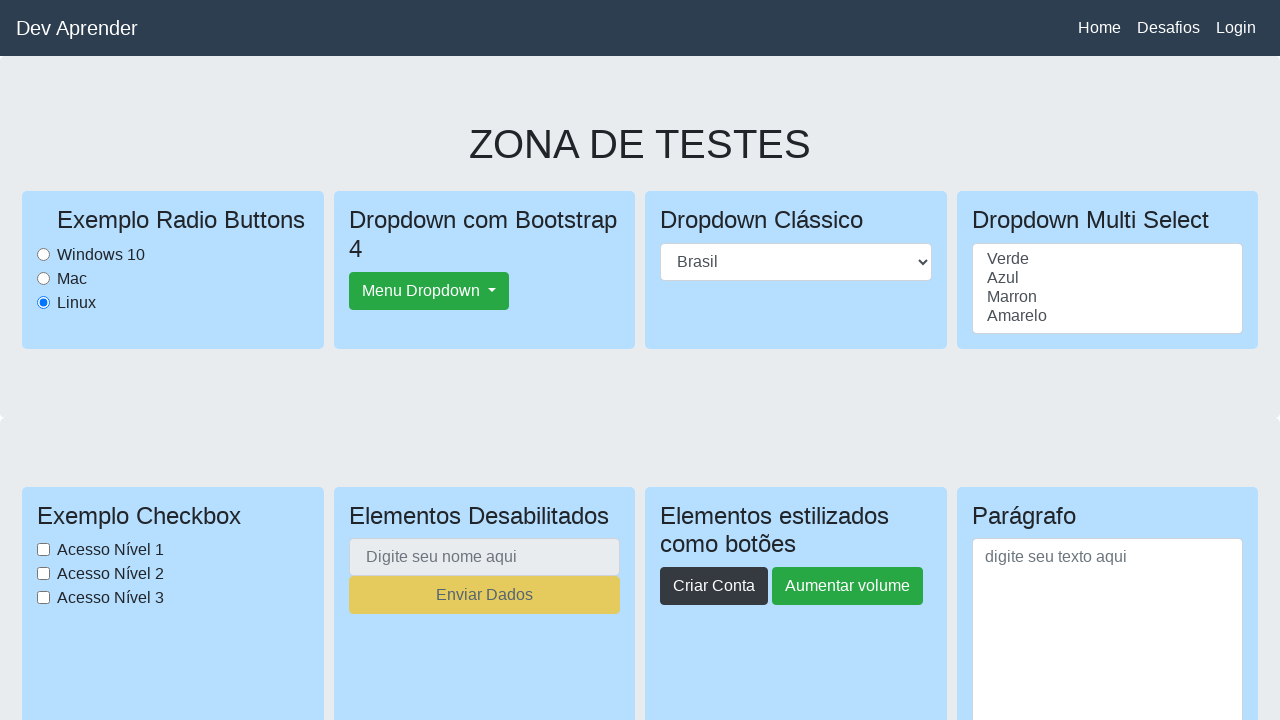

Typed full text into textarea with natural human-like delays between characters on textarea[placeholder='digite seu texto aqui']
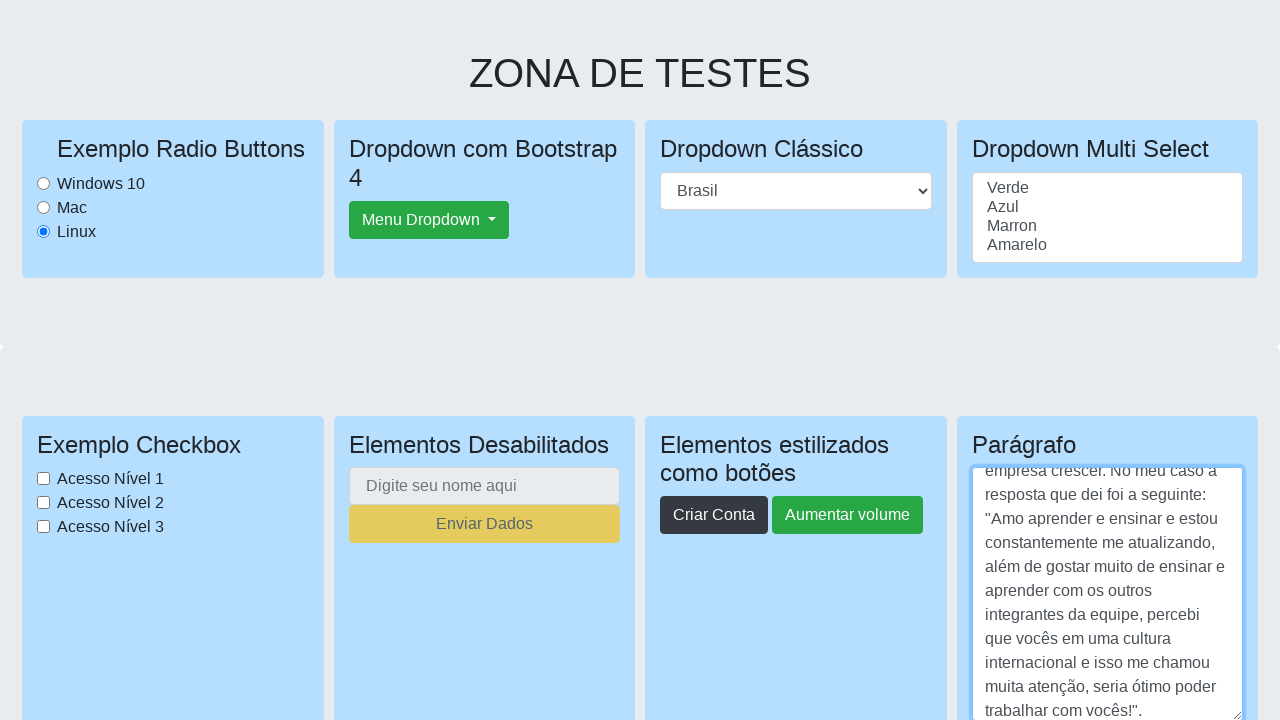

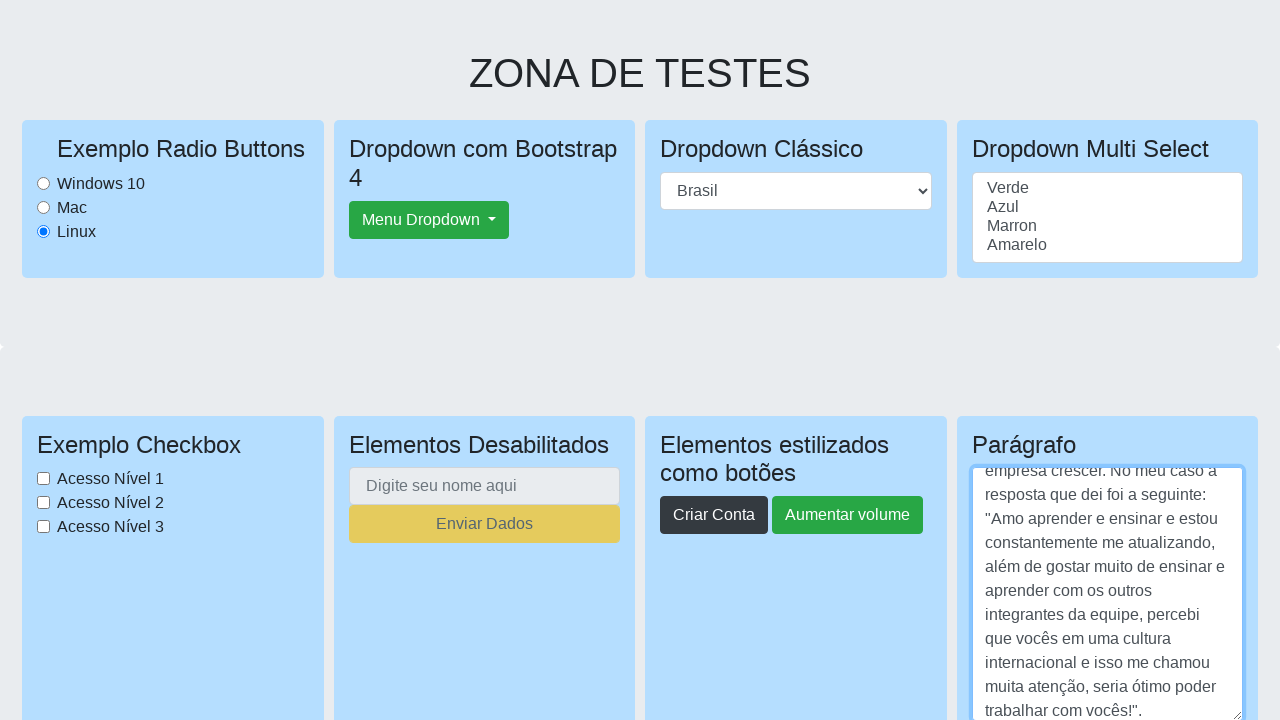